Tests JavaScript alert handling by triggering a prompt alert, entering text, and accepting it

Starting URL: https://the-internet.herokuapp.com/javascript_alerts

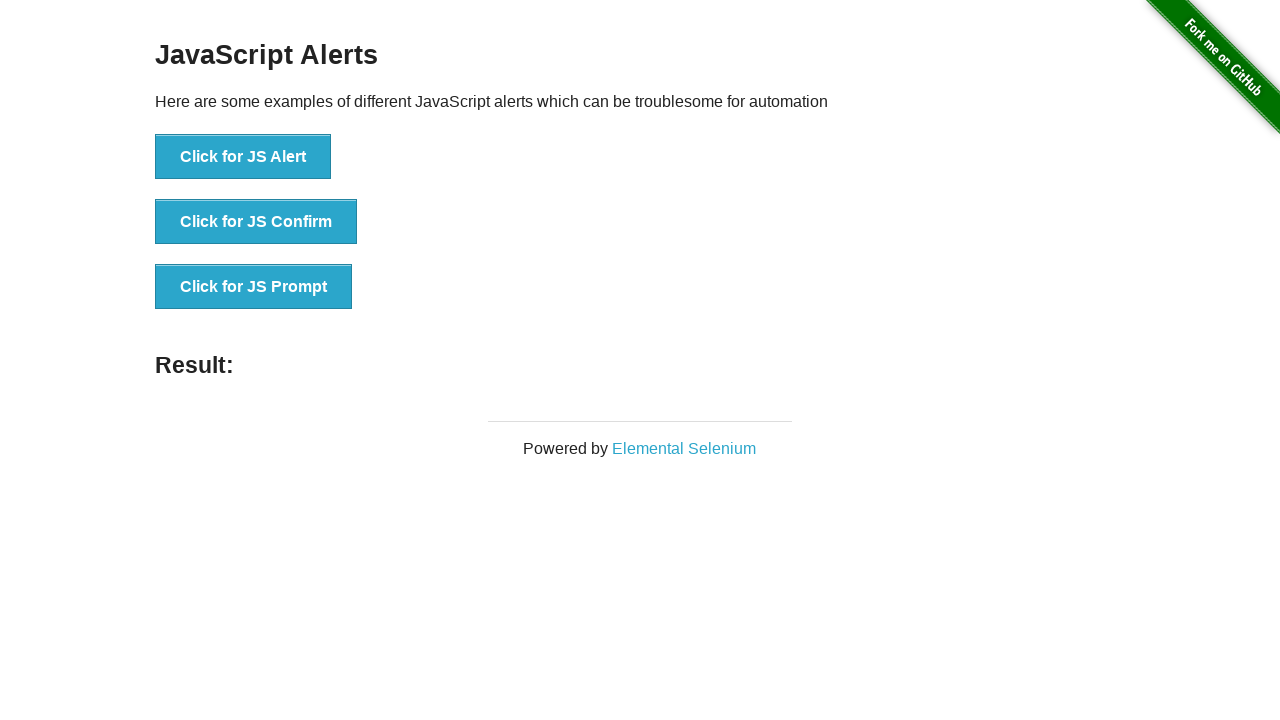

Clicked button to trigger JS prompt alert at (254, 287) on xpath=//button[contains(text(),'Click for JS Prompt')]
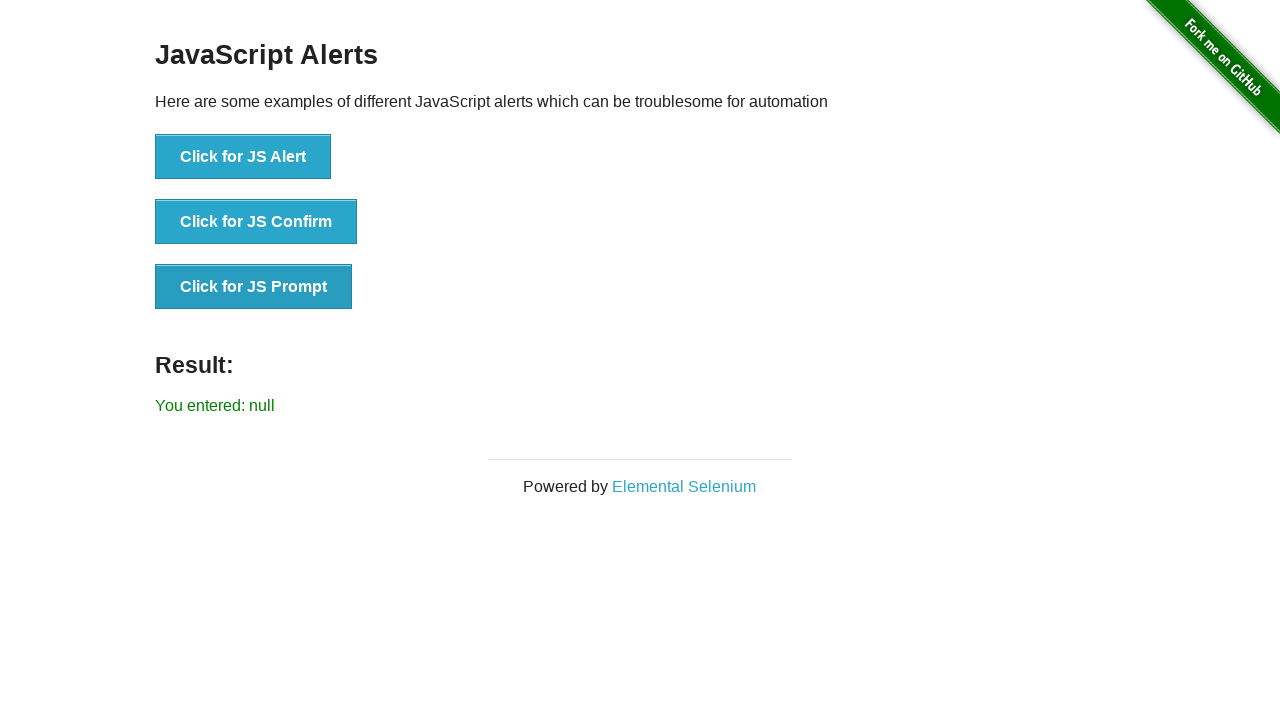

Set up dialog handler to accept prompt with 'Welcome'
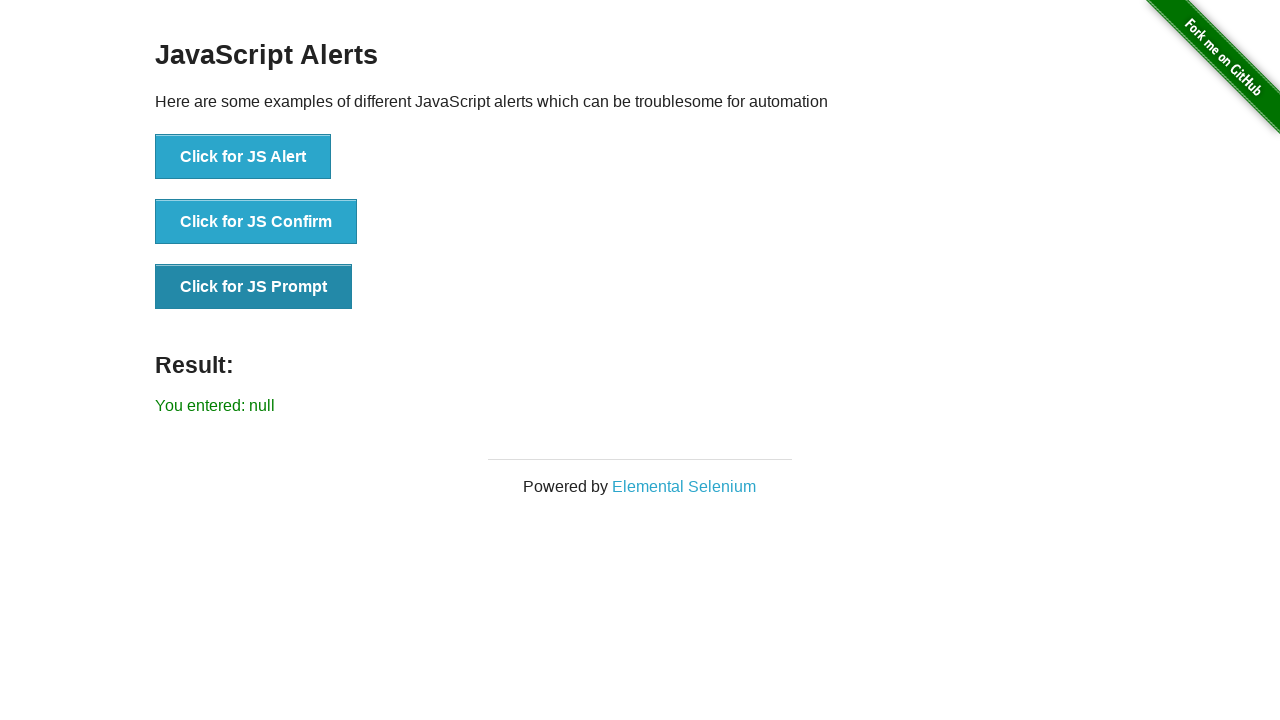

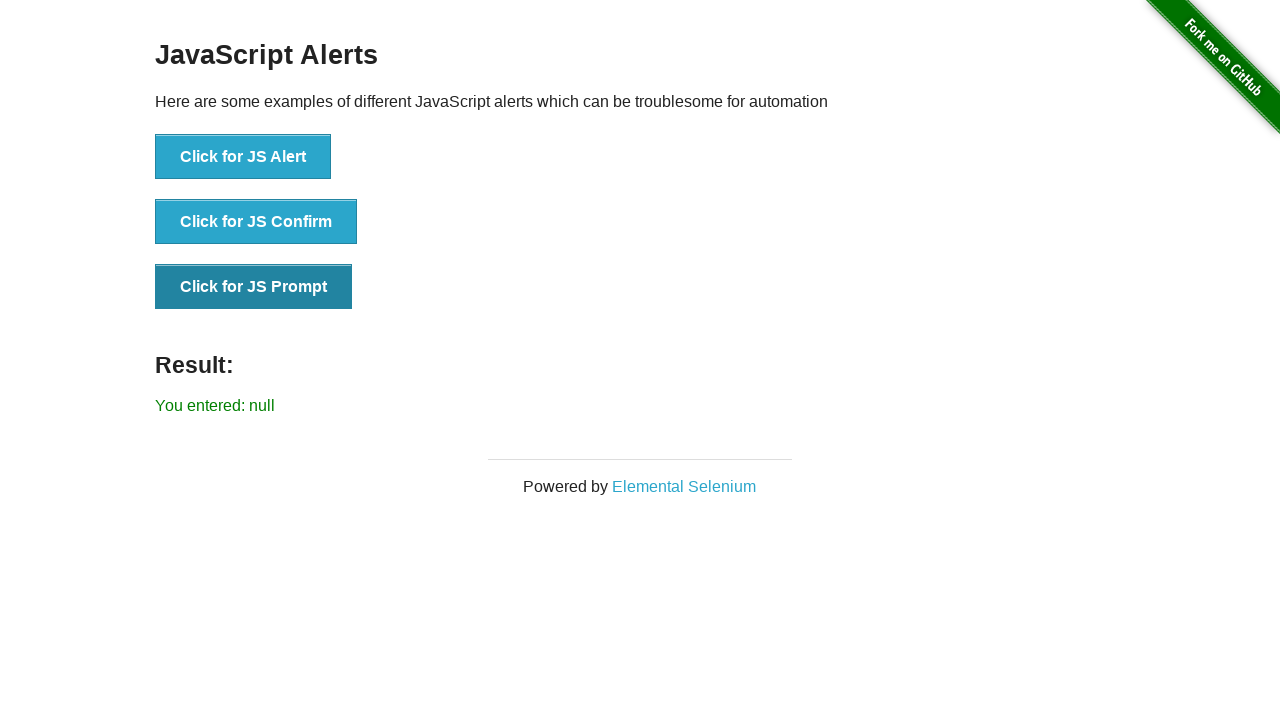